Tests synchronization features by clicking buttons and waiting for elements to appear or disappear

Starting URL: https://dgotlieb.github.io/Selenium/synchronization.html

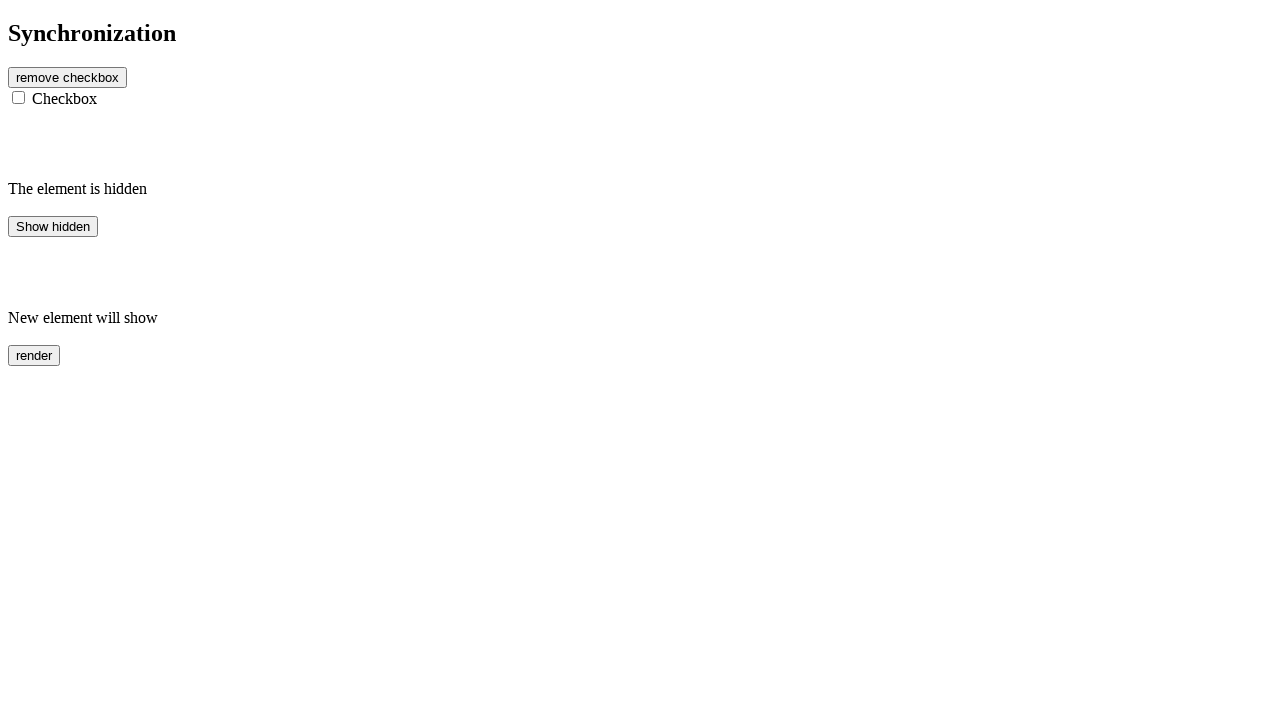

Clicked remove button at (68, 77) on #btn
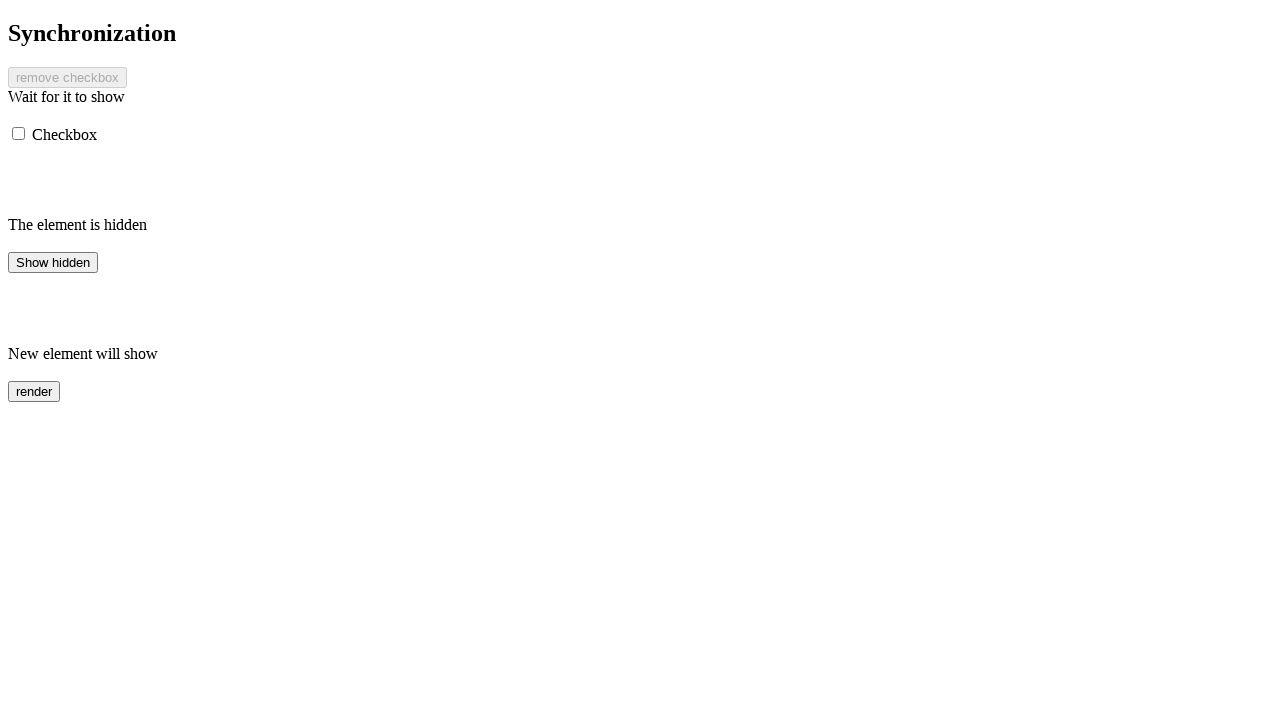

Message element appeared
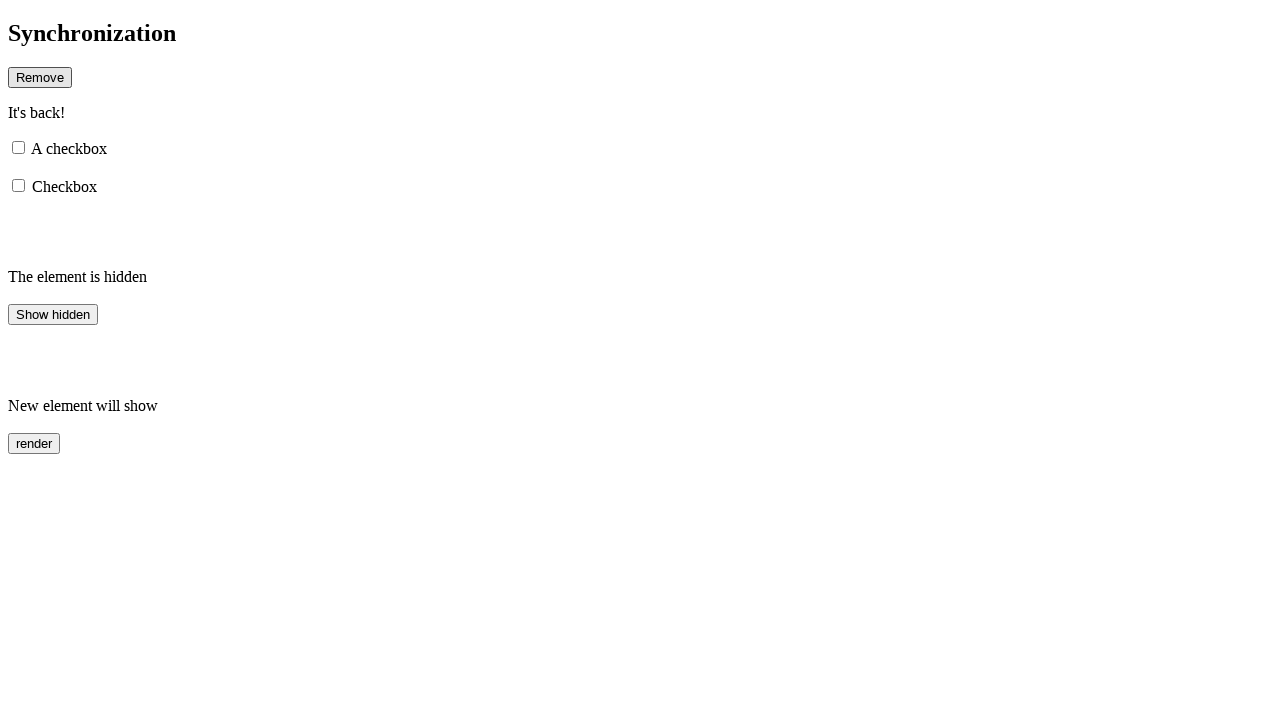

Clicked hidden button at (53, 314) on #hidden
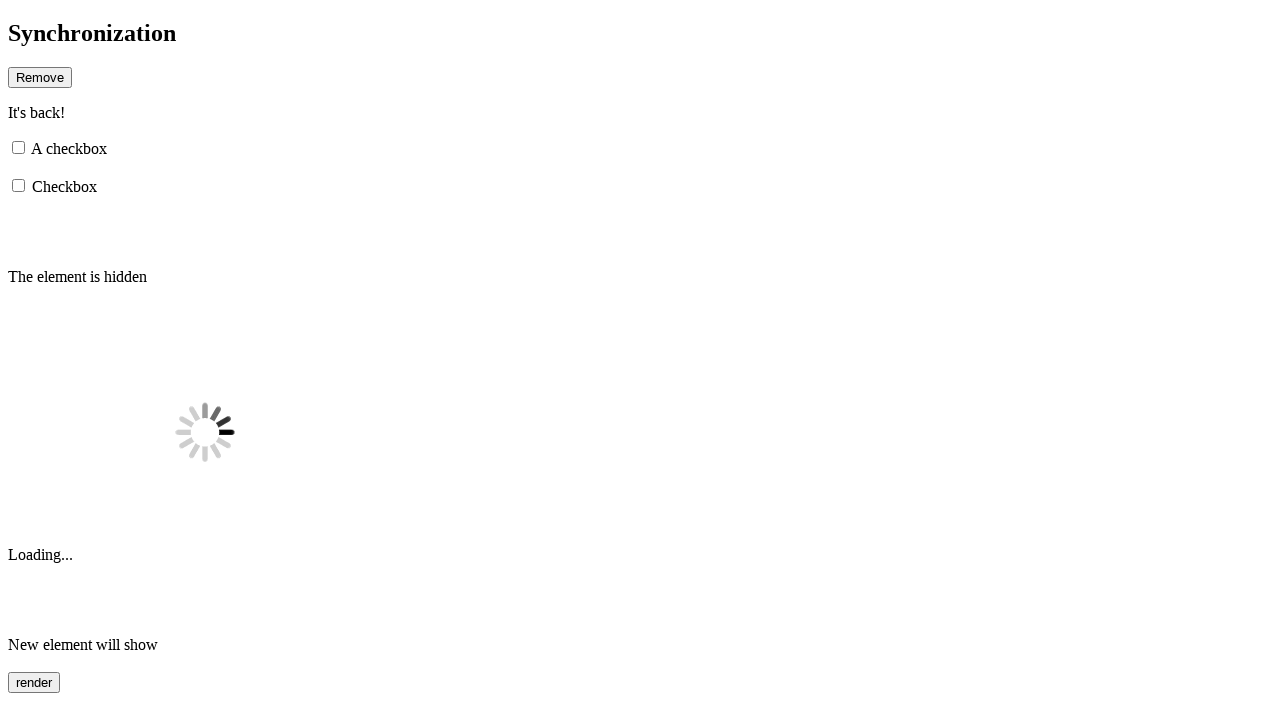

Finish1 element appeared within 5 seconds
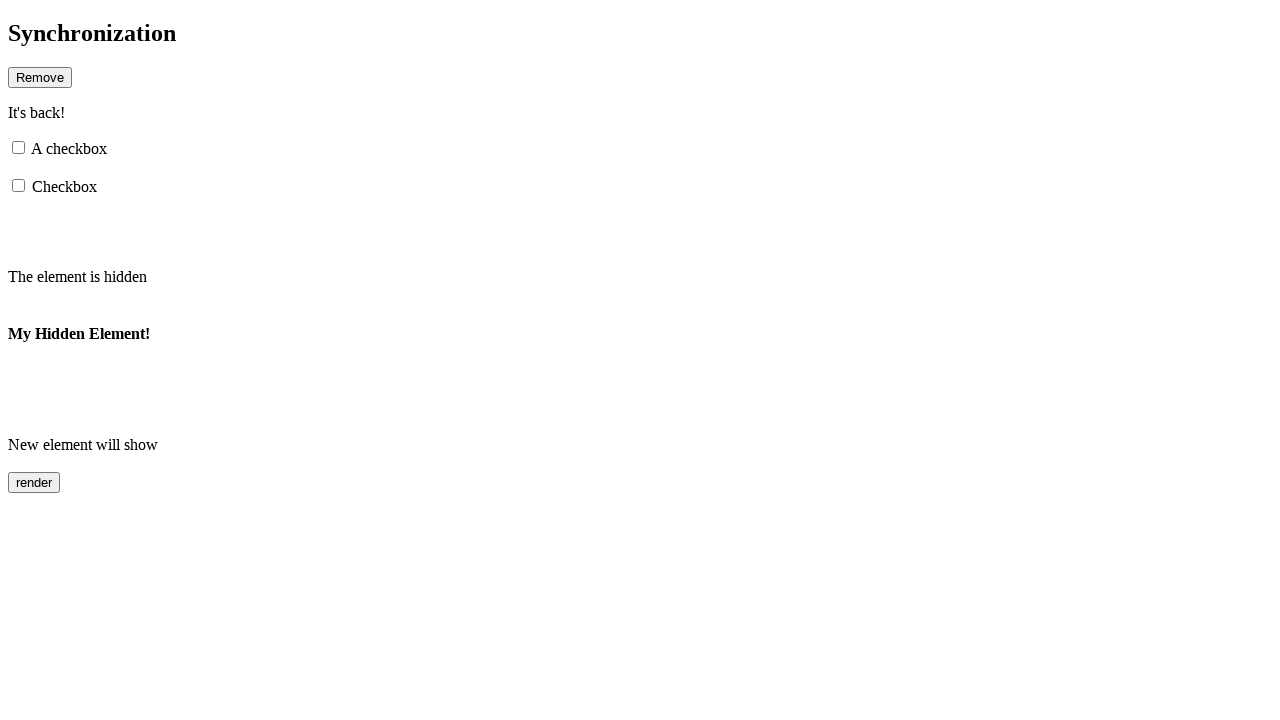

Clicked rendered button at (34, 483) on #rendered
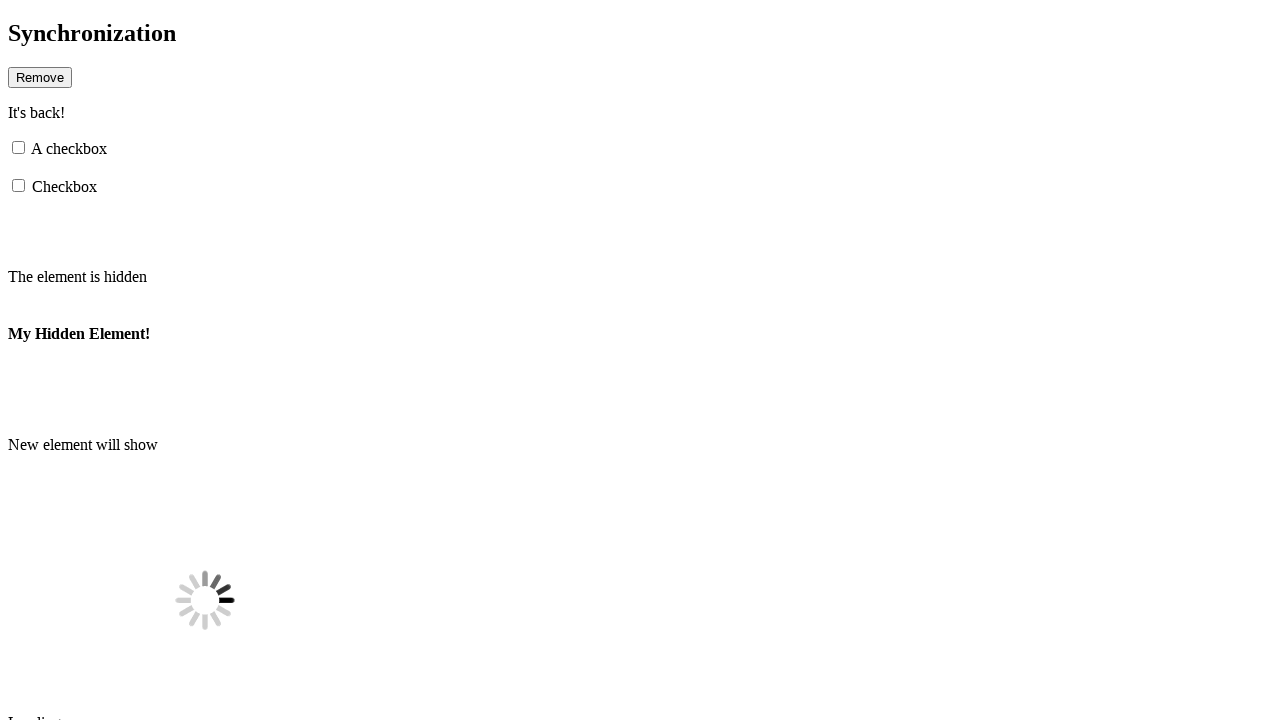

Finish2 element became visible within 10 seconds
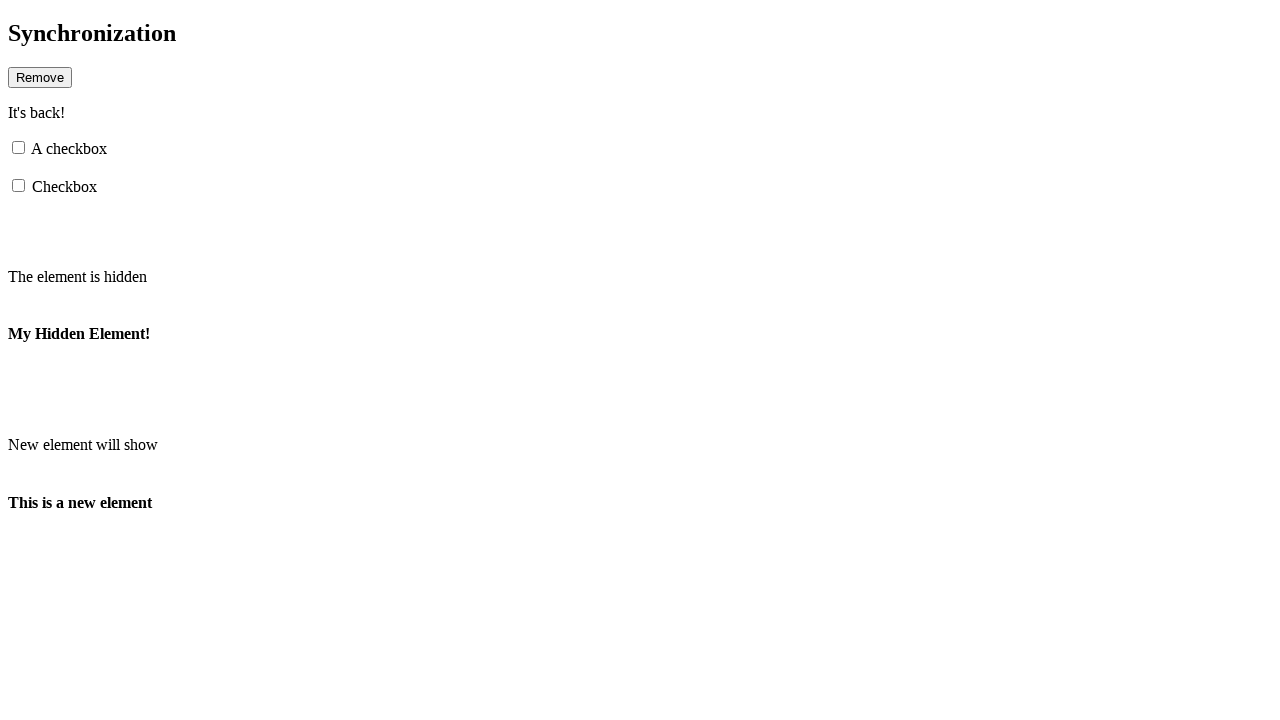

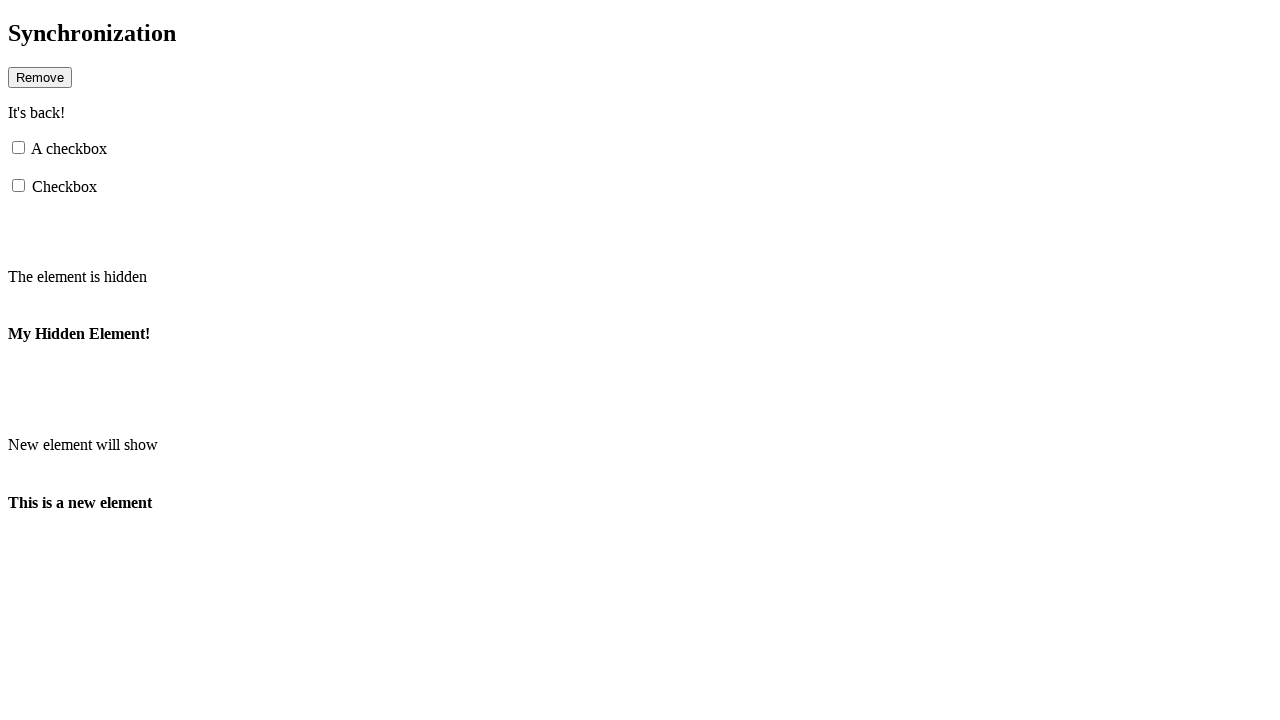